Tests keyboard navigation by pressing the tab key multiple times to cycle through page elements, then pressing enter on the active element, and verifying that the text color indicator changes from green to purple.

Starting URL: https://seleniumbase.io/demo_page

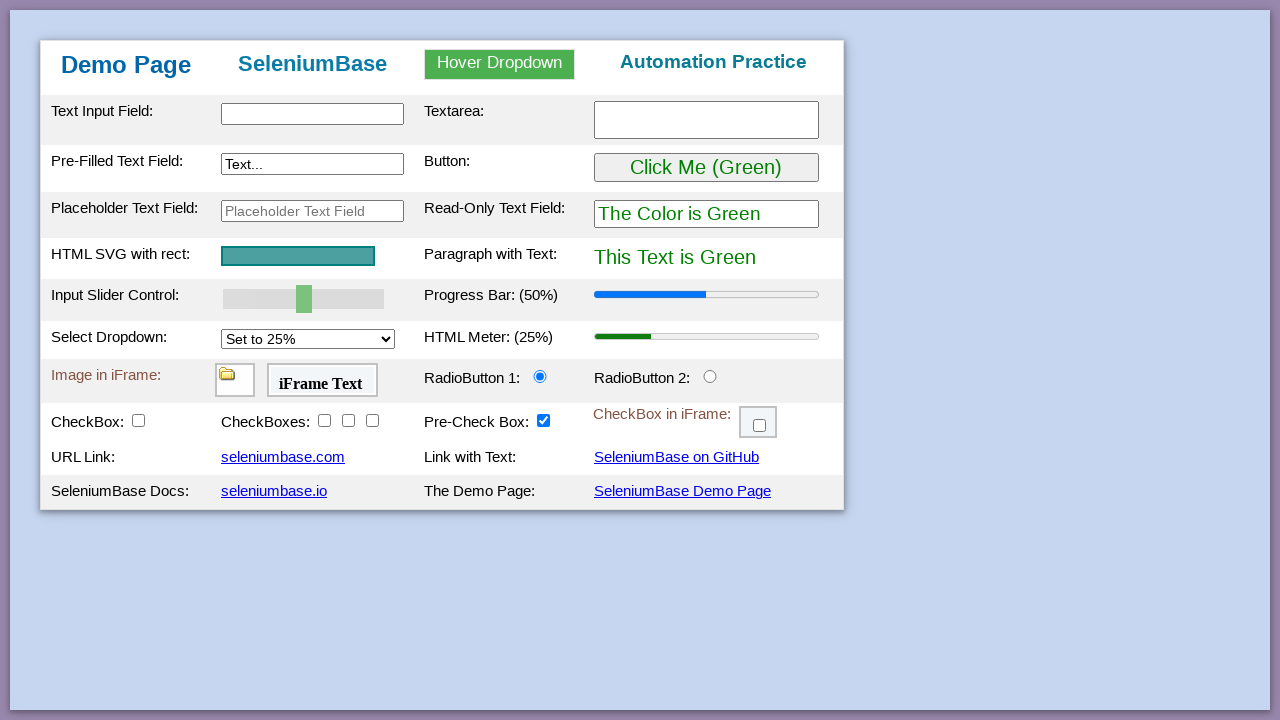

Waited for #pText element to be visible
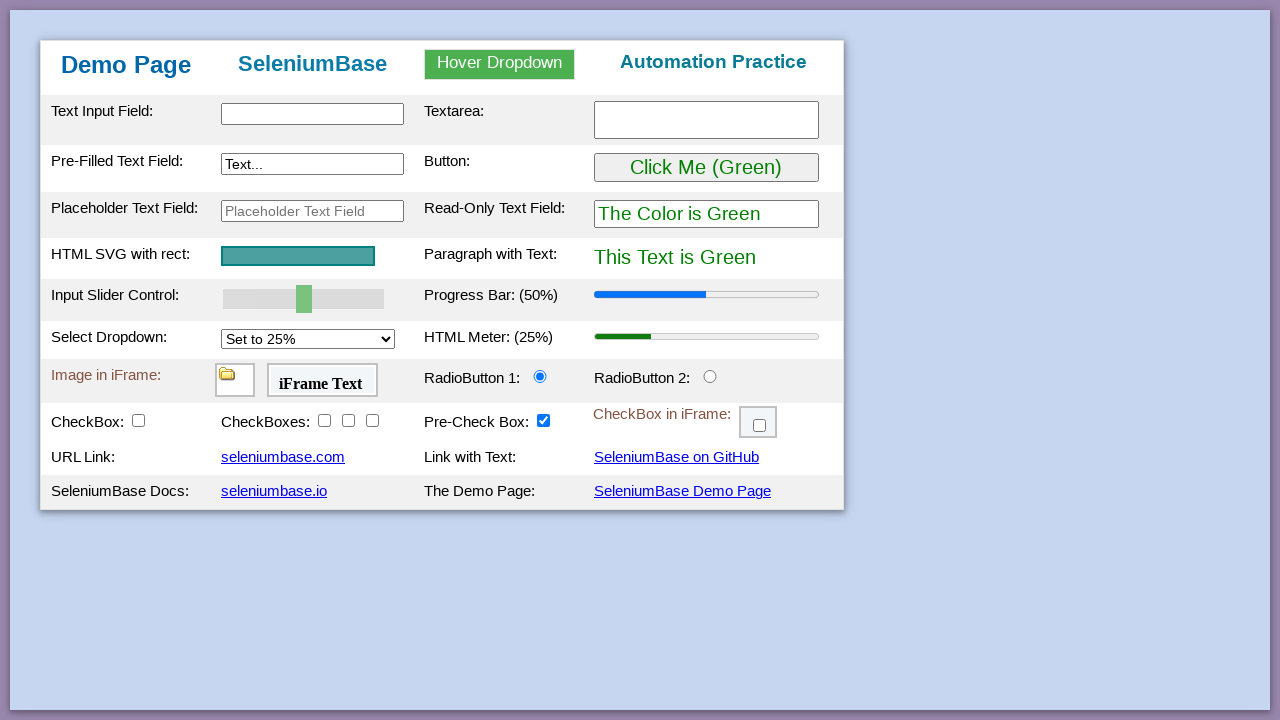

Verified initial text is green
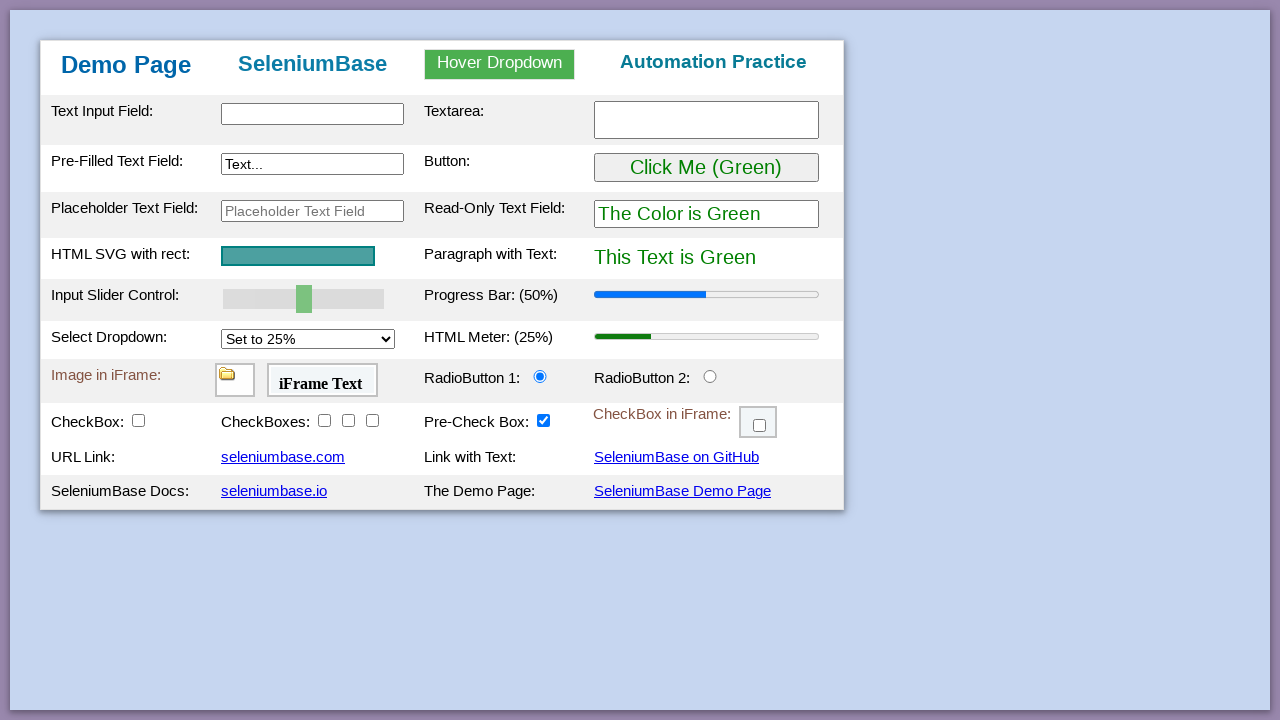

Pressed Tab key (1st press)
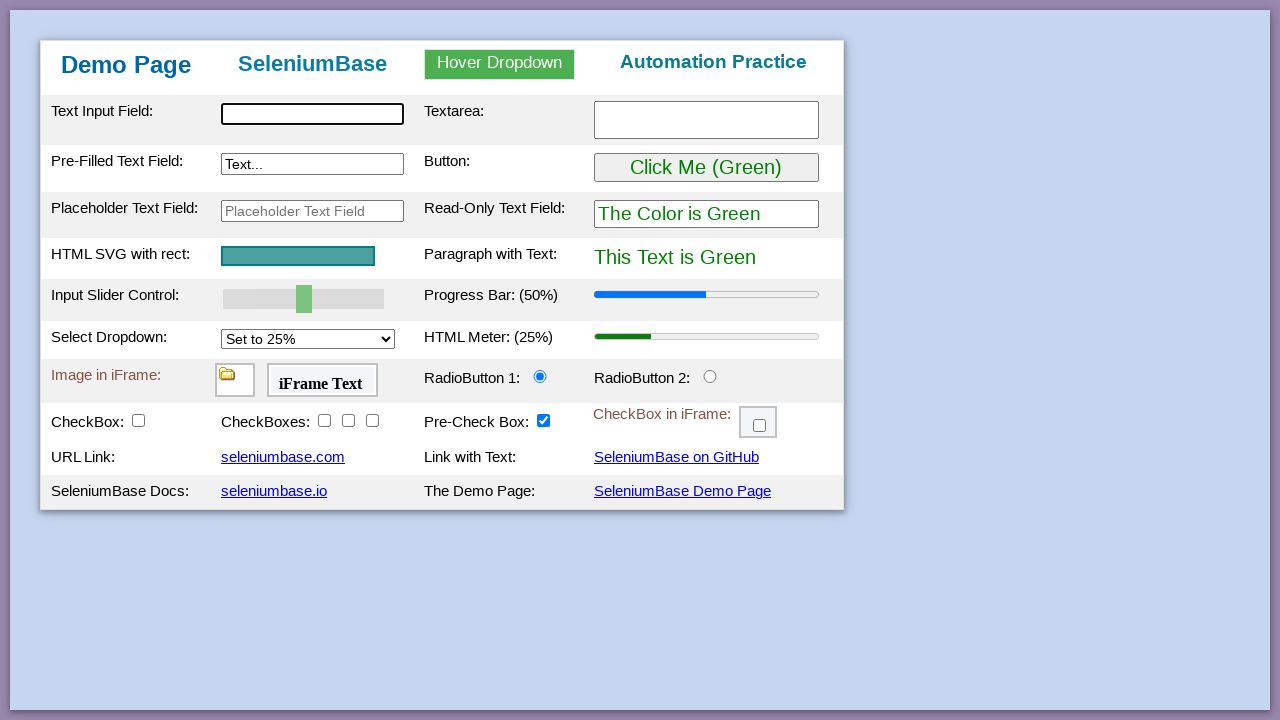

Pressed Tab key (2nd press)
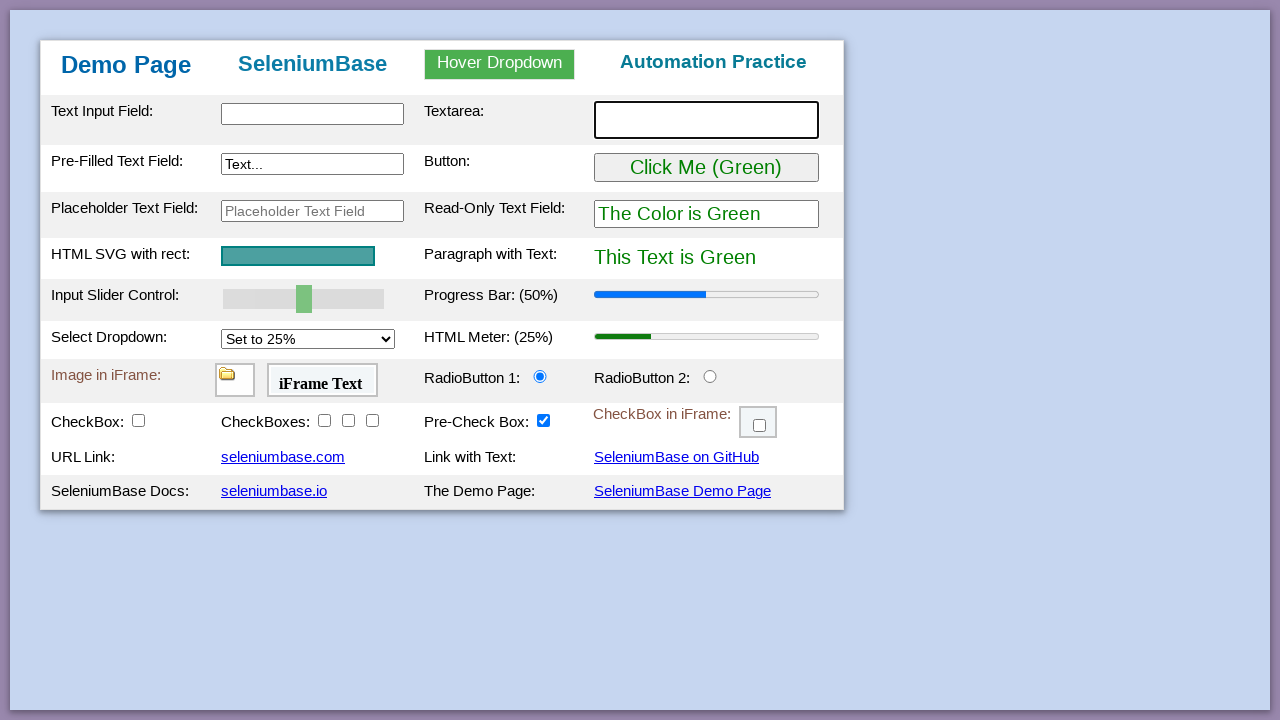

Pressed Tab key (3rd press)
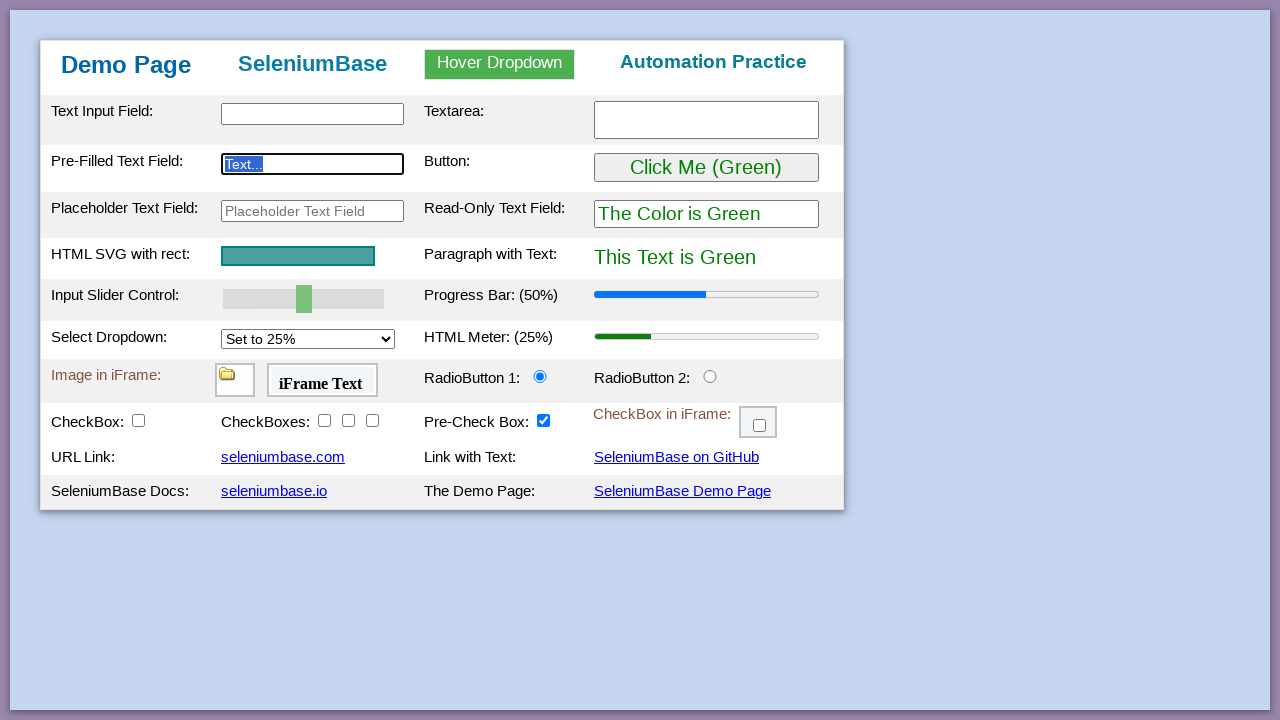

Pressed Tab key (4th press)
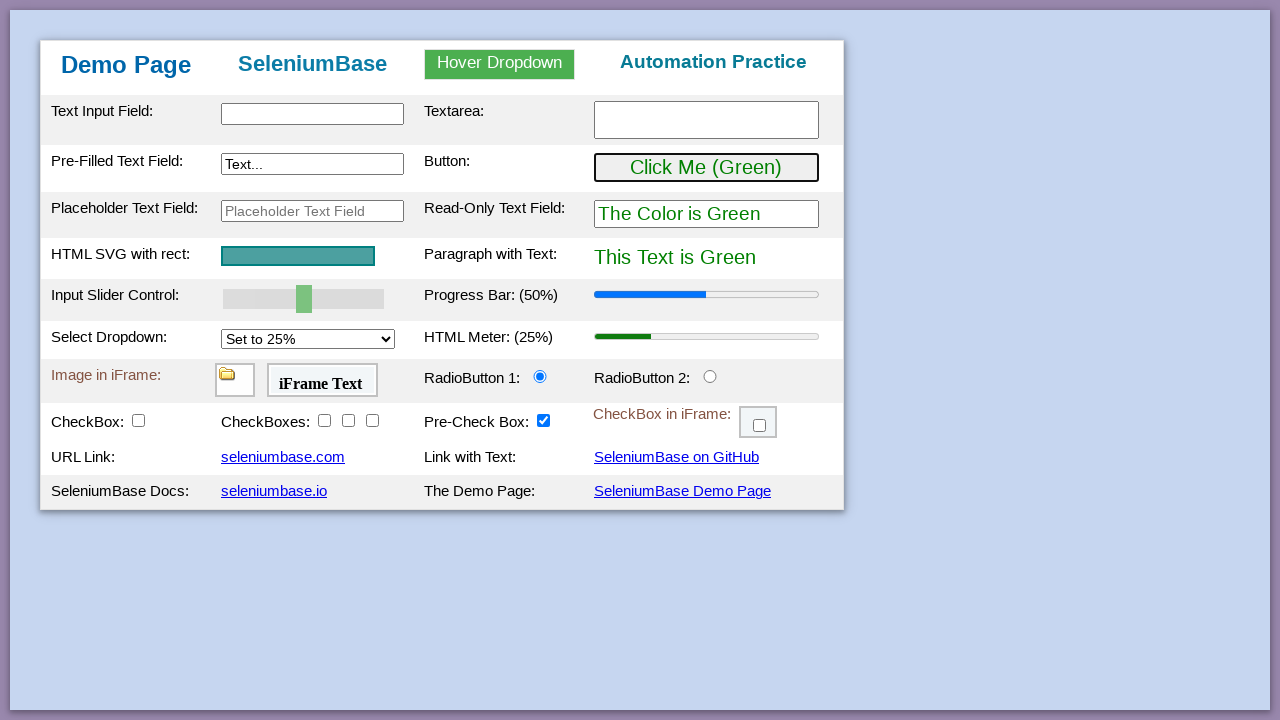

Pressed Enter key on active element
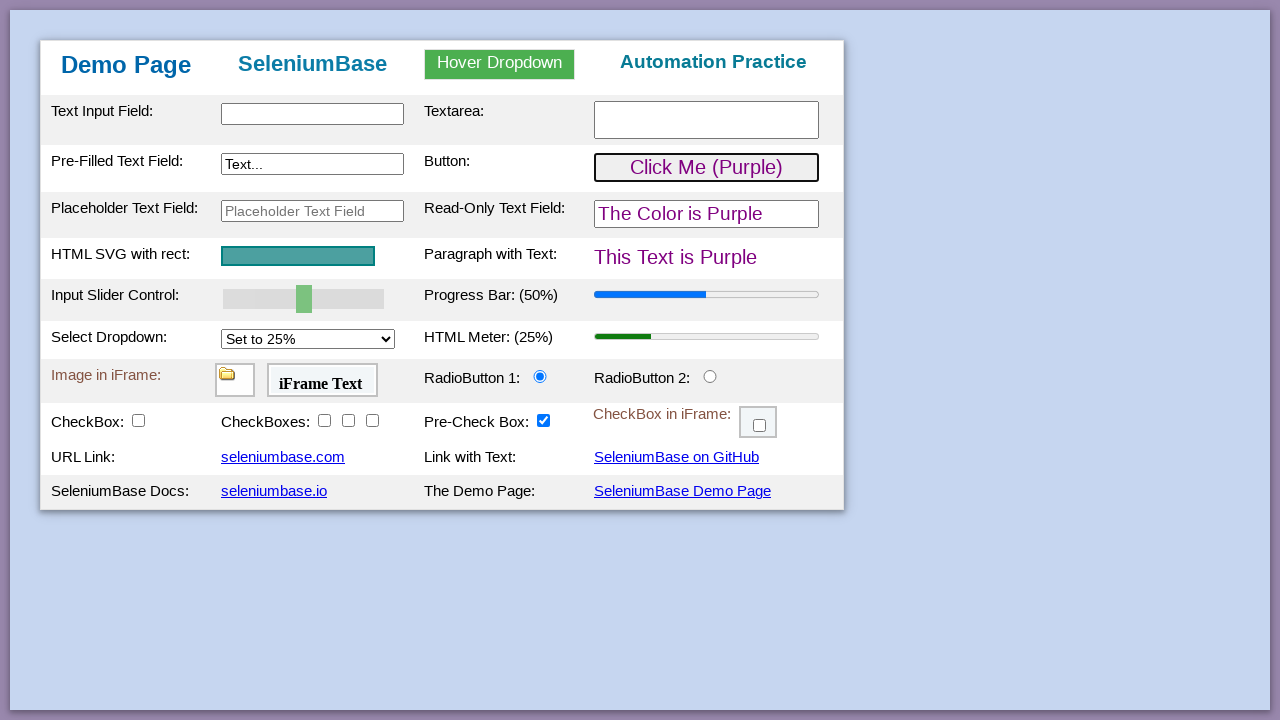

Verified text changed to purple after pressing Enter
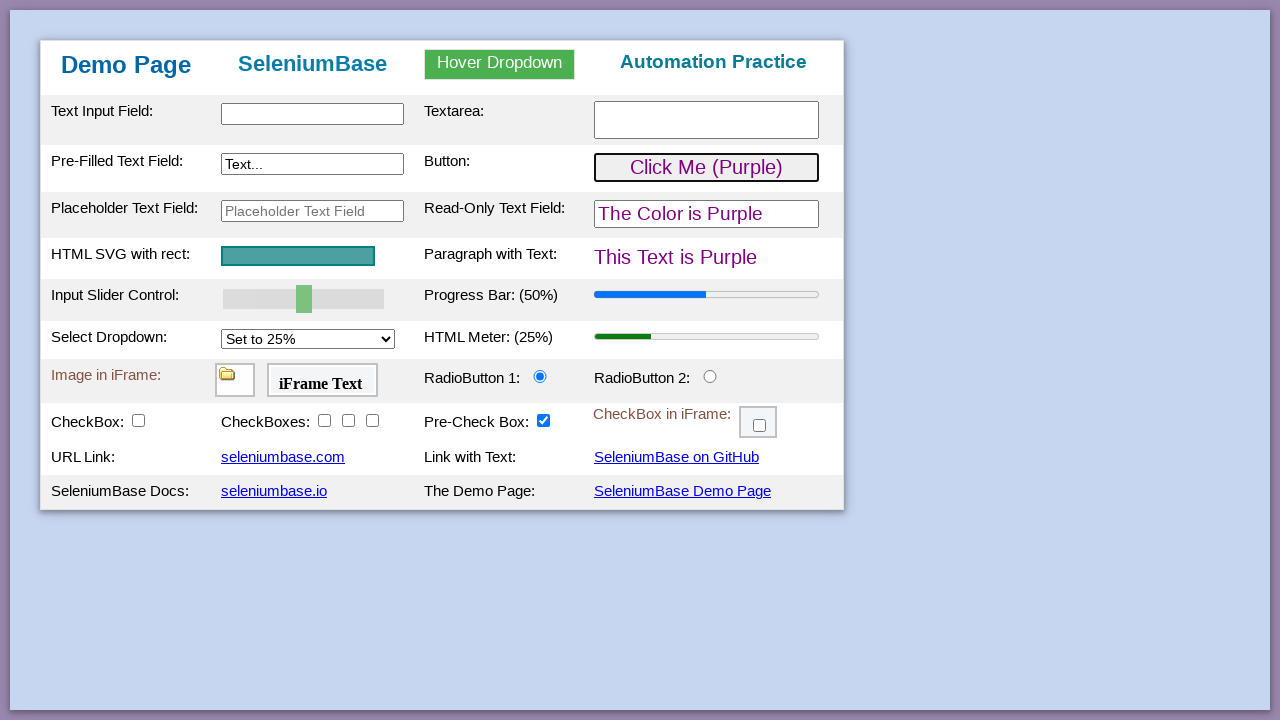

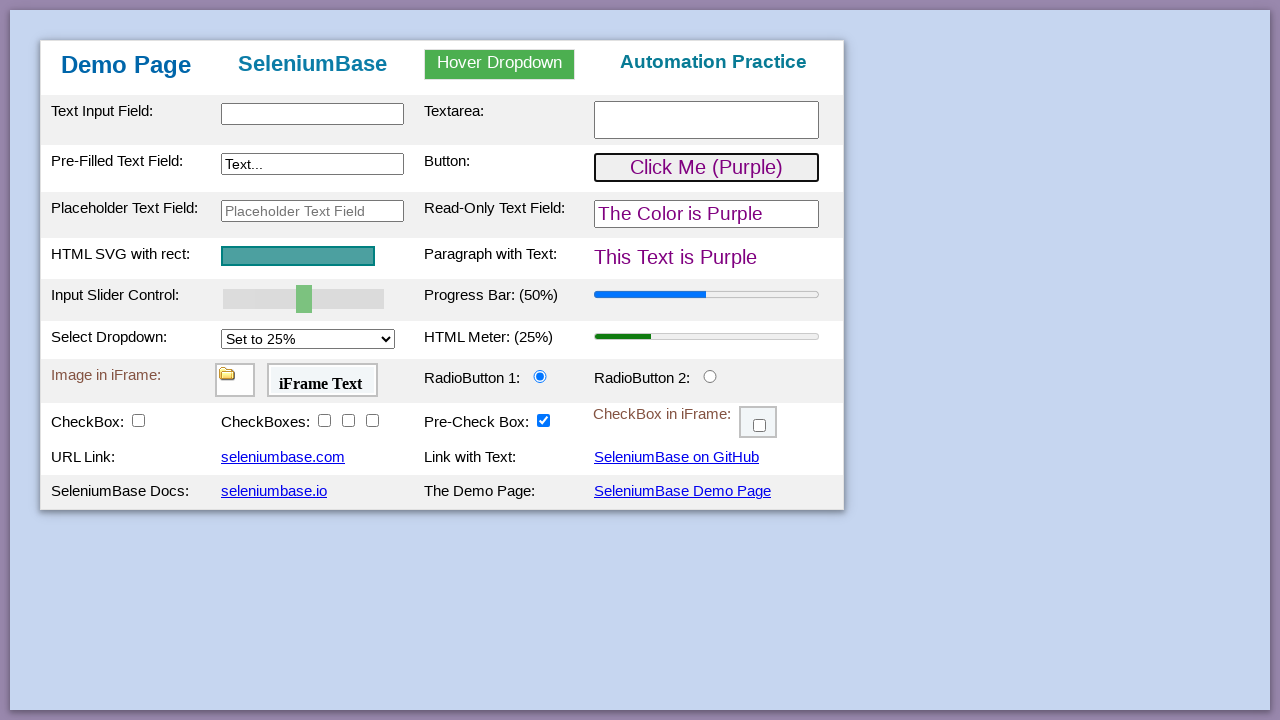